Navigates to icanhazdadjoke.com and verifies that a dad joke is displayed on the page

Starting URL: https://icanhazdadjoke.com/

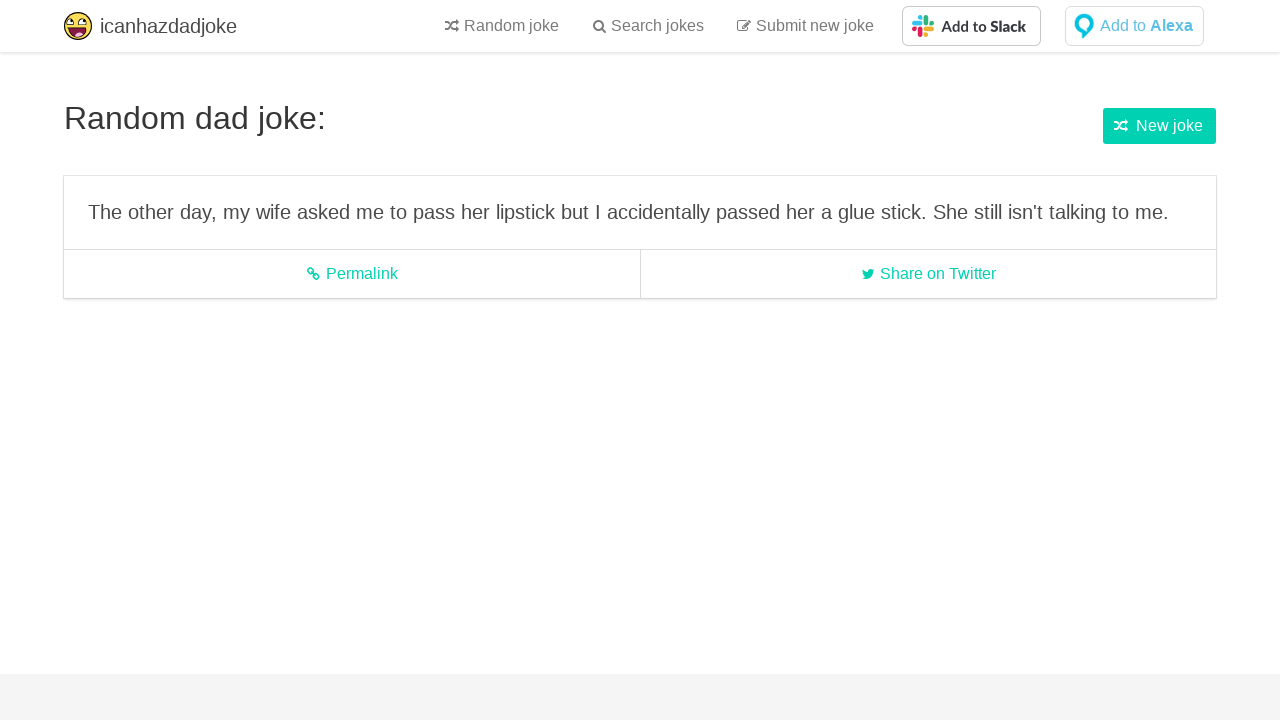

Navigated to icanhazdadjoke.com
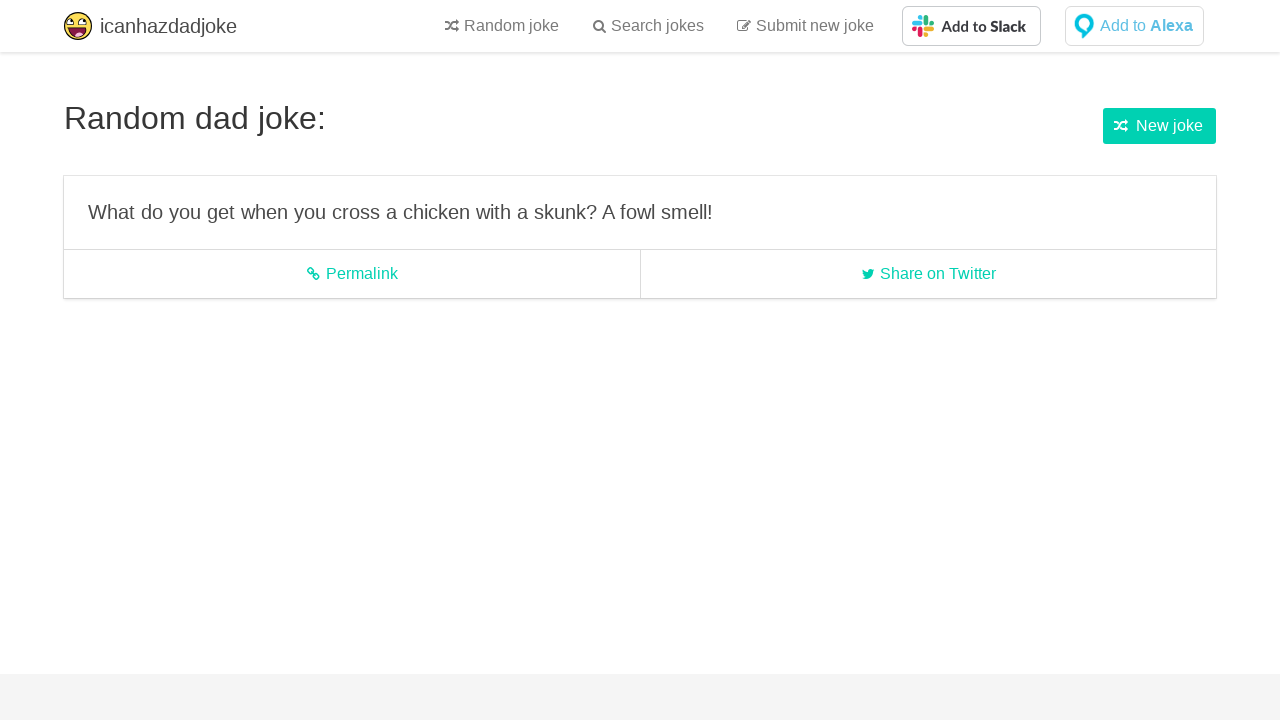

Waited for joke element (p.subtitle) to be present in DOM
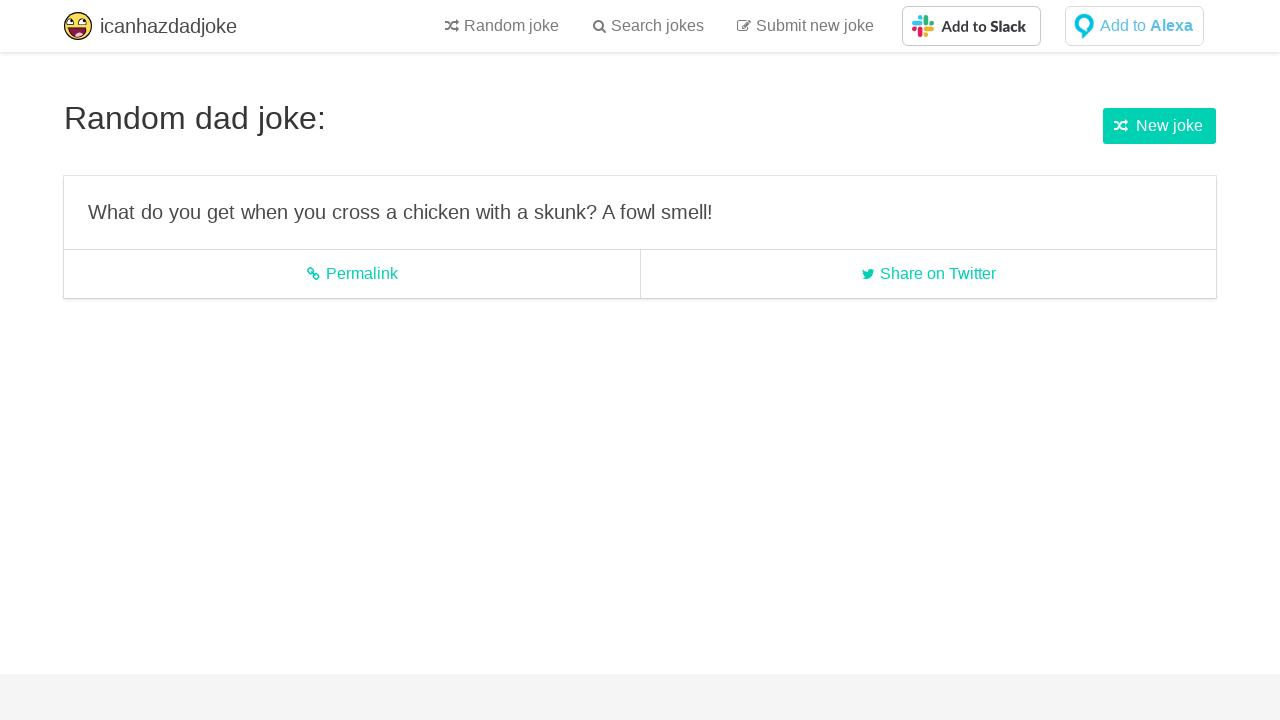

Located joke element
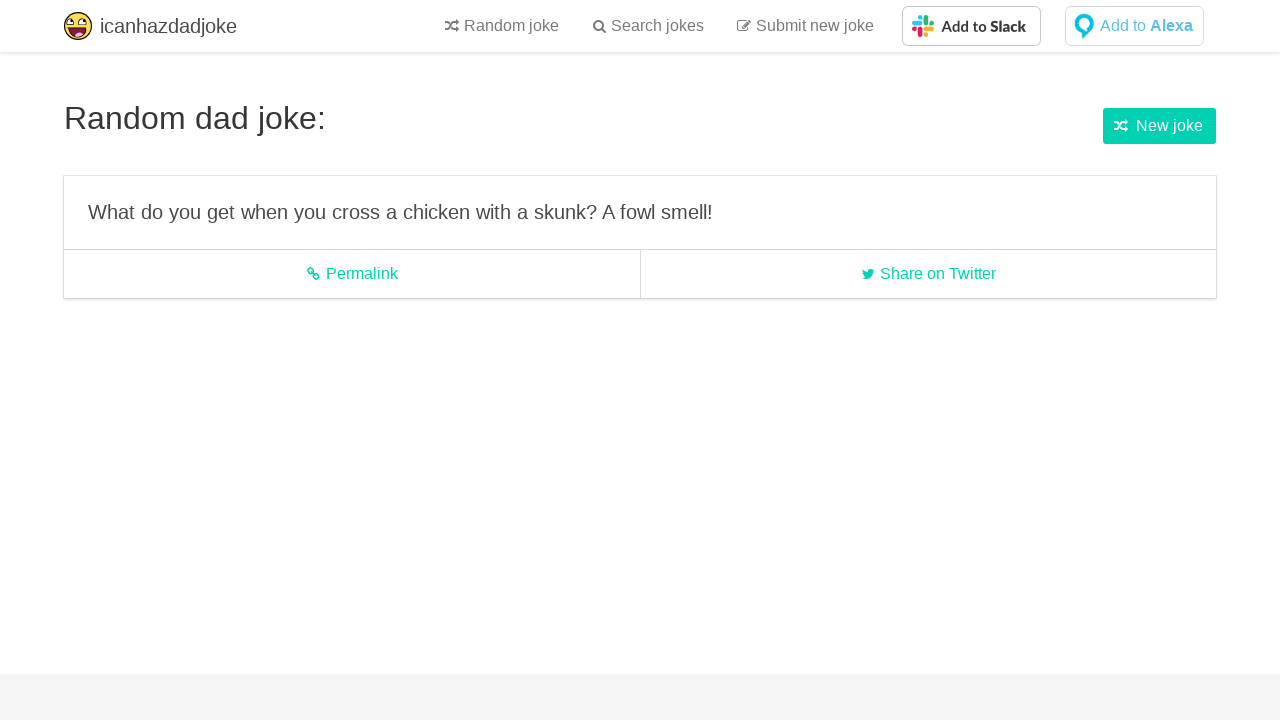

Verified joke element is visible on the page
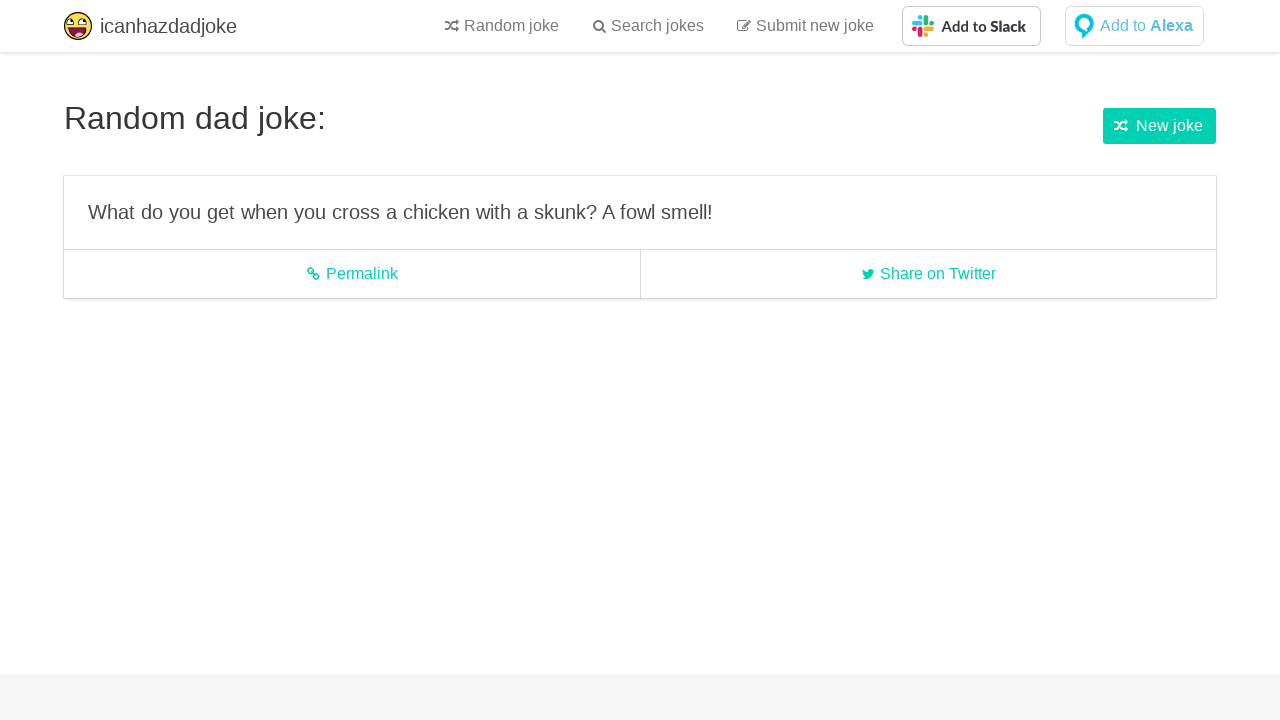

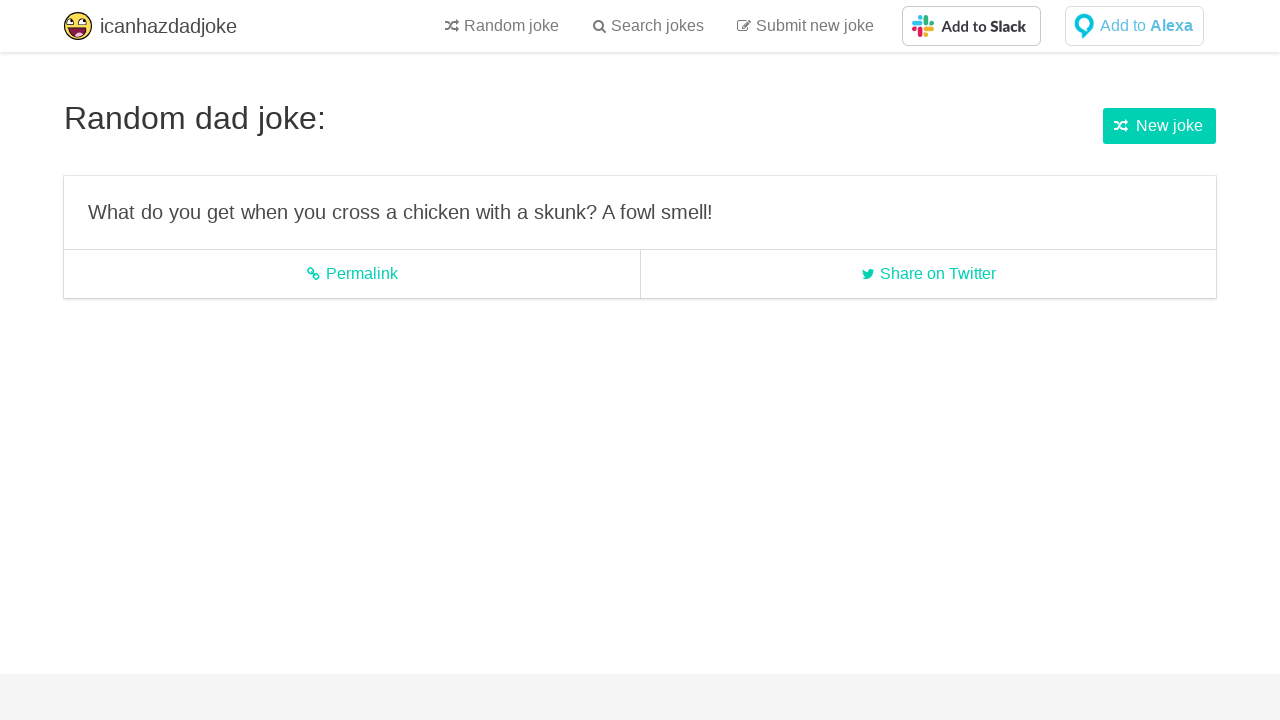